Tests adding todo items by filling the input field and pressing Enter, then verifying the items appear in the list.

Starting URL: https://demo.playwright.dev/todomvc

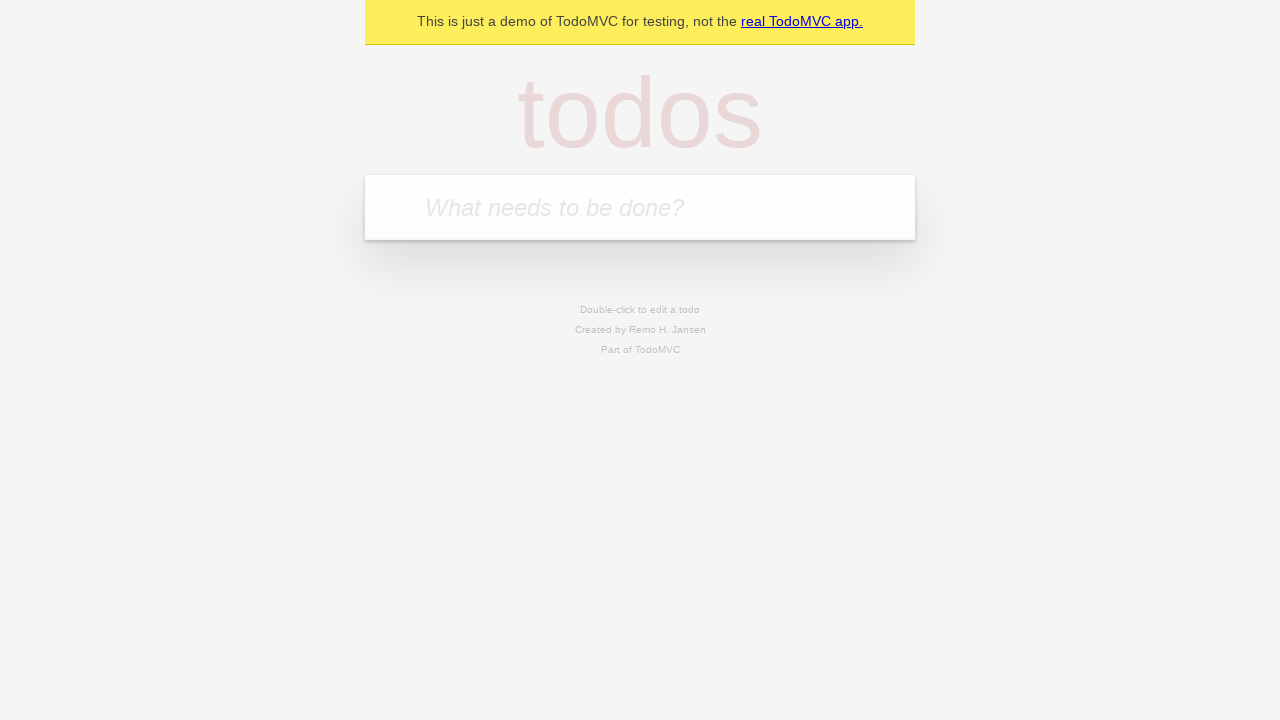

Located the todo input field with placeholder 'What needs to be done?'
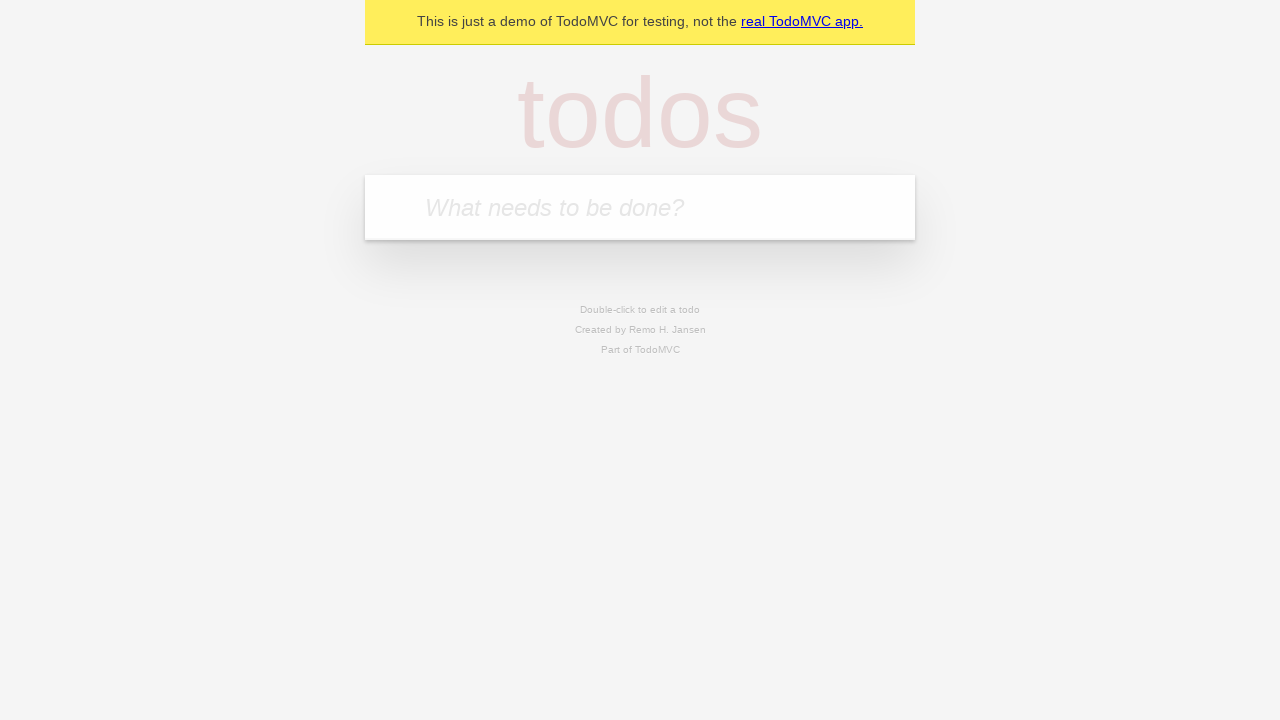

Filled input field with first todo item 'buy some cheese' on internal:attr=[placeholder="What needs to be done?"i]
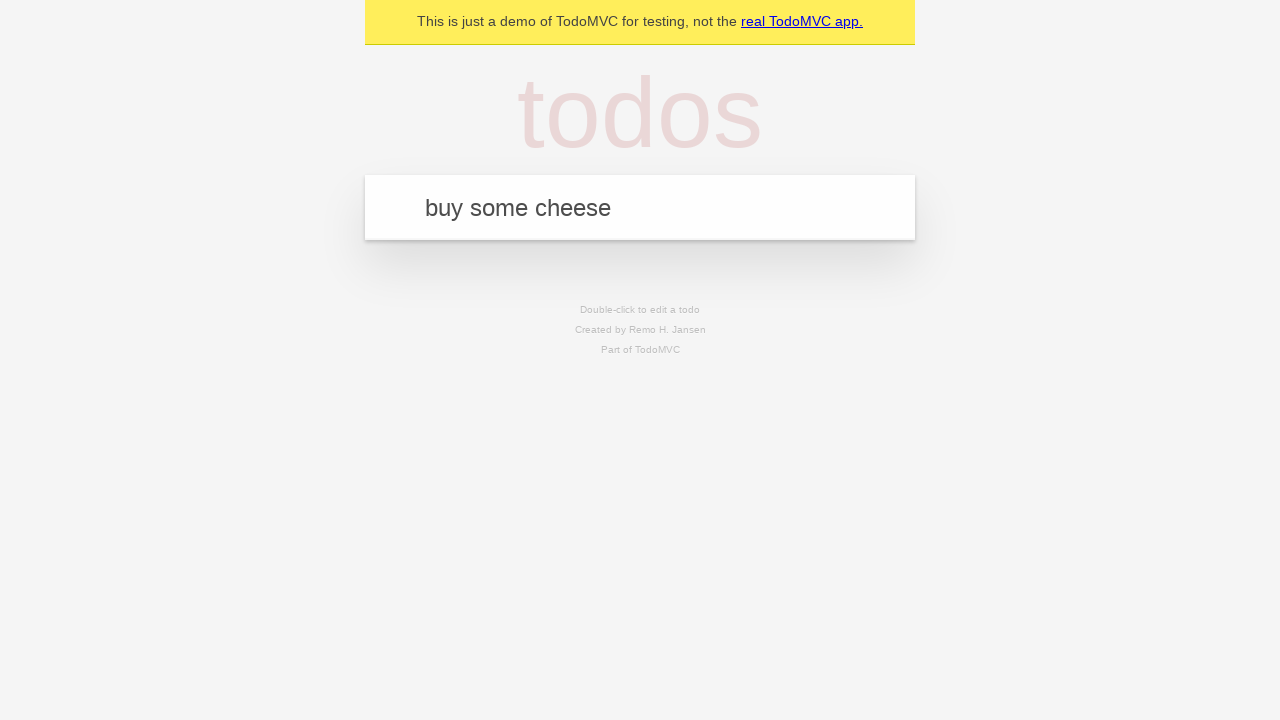

Pressed Enter to submit first todo item on internal:attr=[placeholder="What needs to be done?"i]
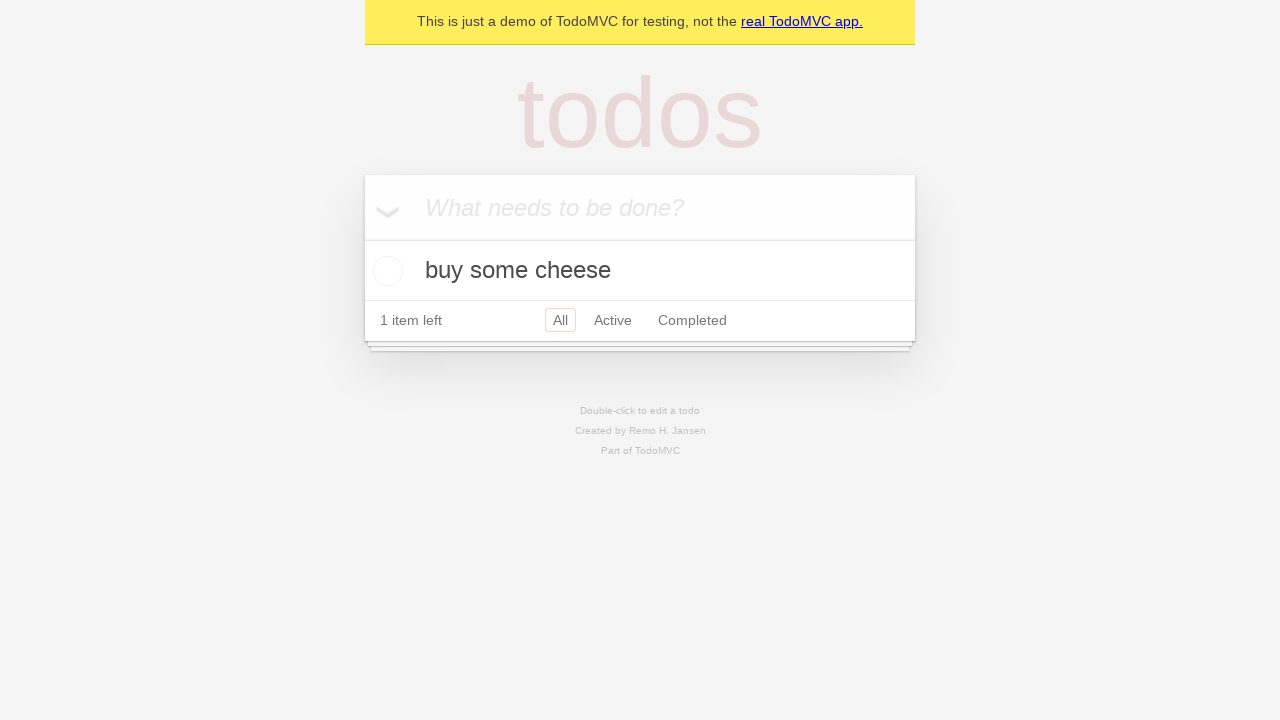

Verified first todo item appeared in the list
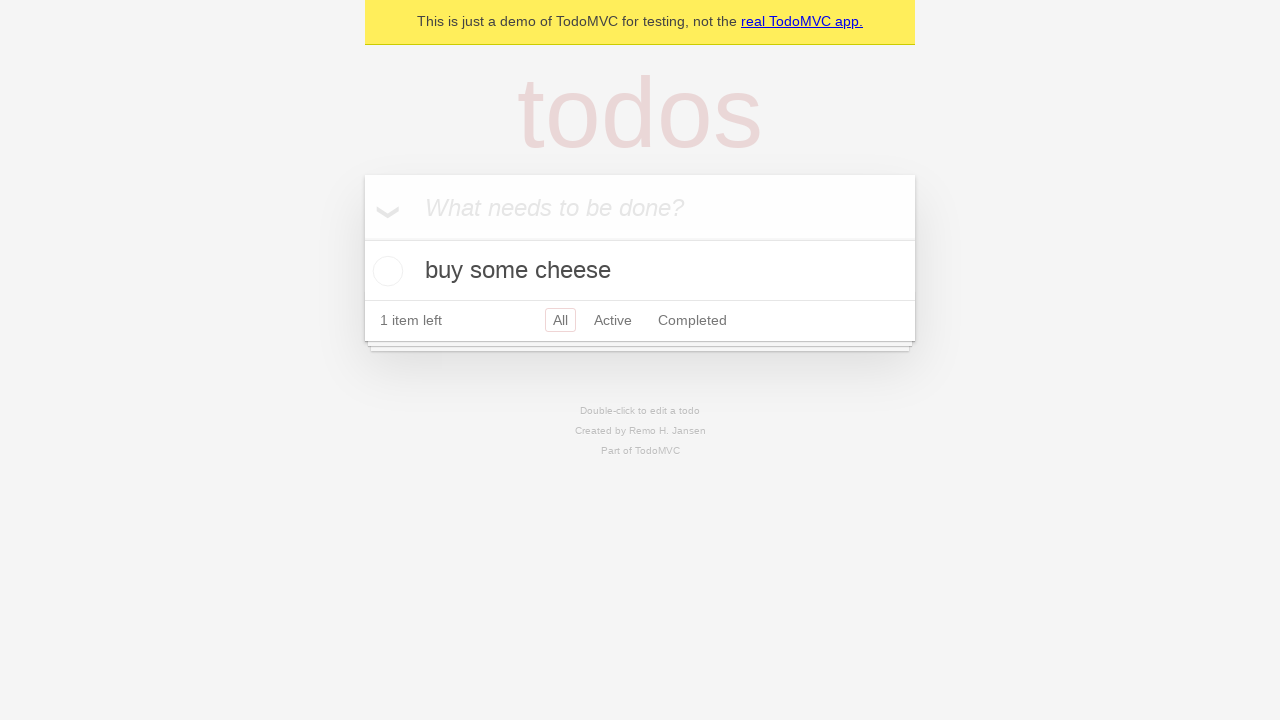

Filled input field with second todo item 'feed the cat' on internal:attr=[placeholder="What needs to be done?"i]
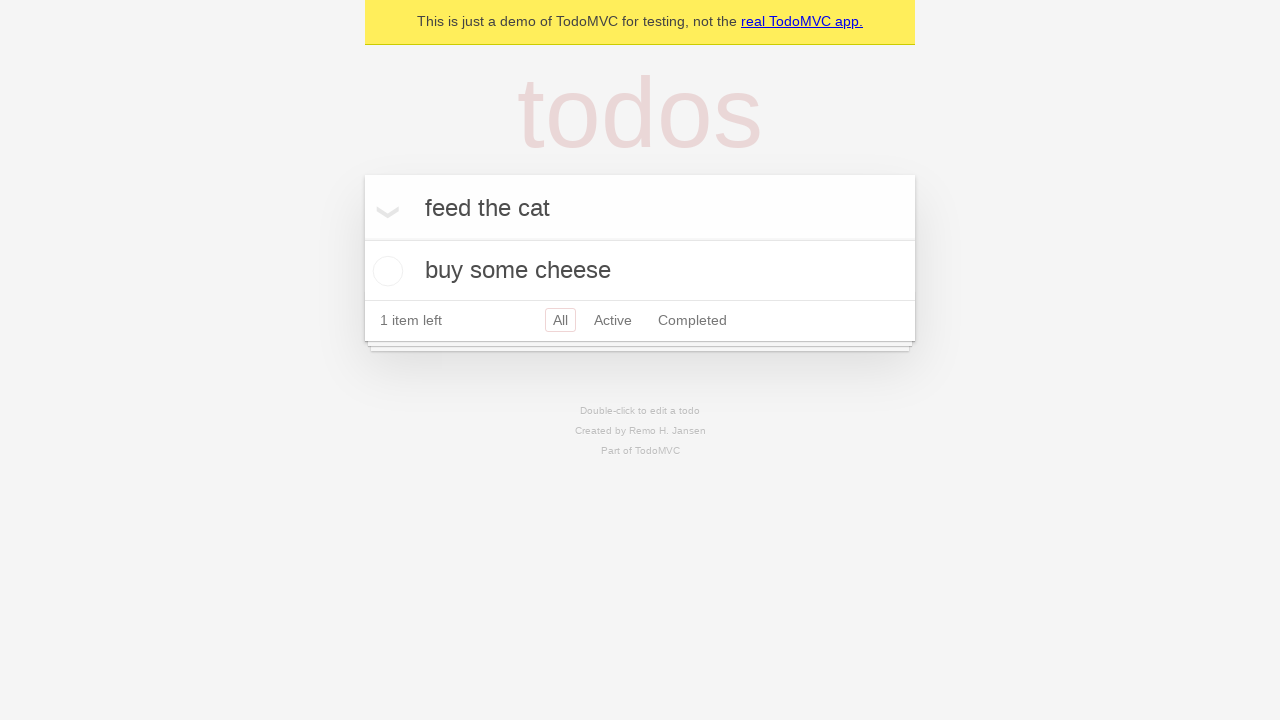

Pressed Enter to submit second todo item on internal:attr=[placeholder="What needs to be done?"i]
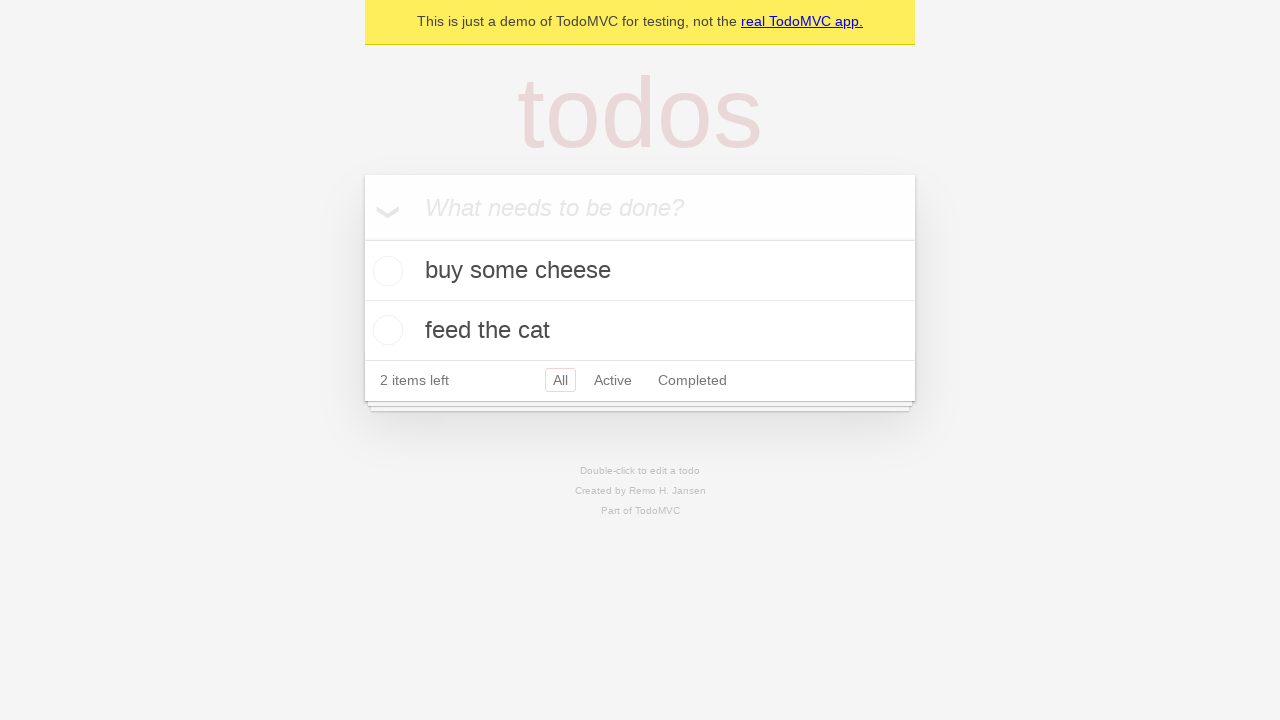

Verified second todo item appeared in the list (total 2 items)
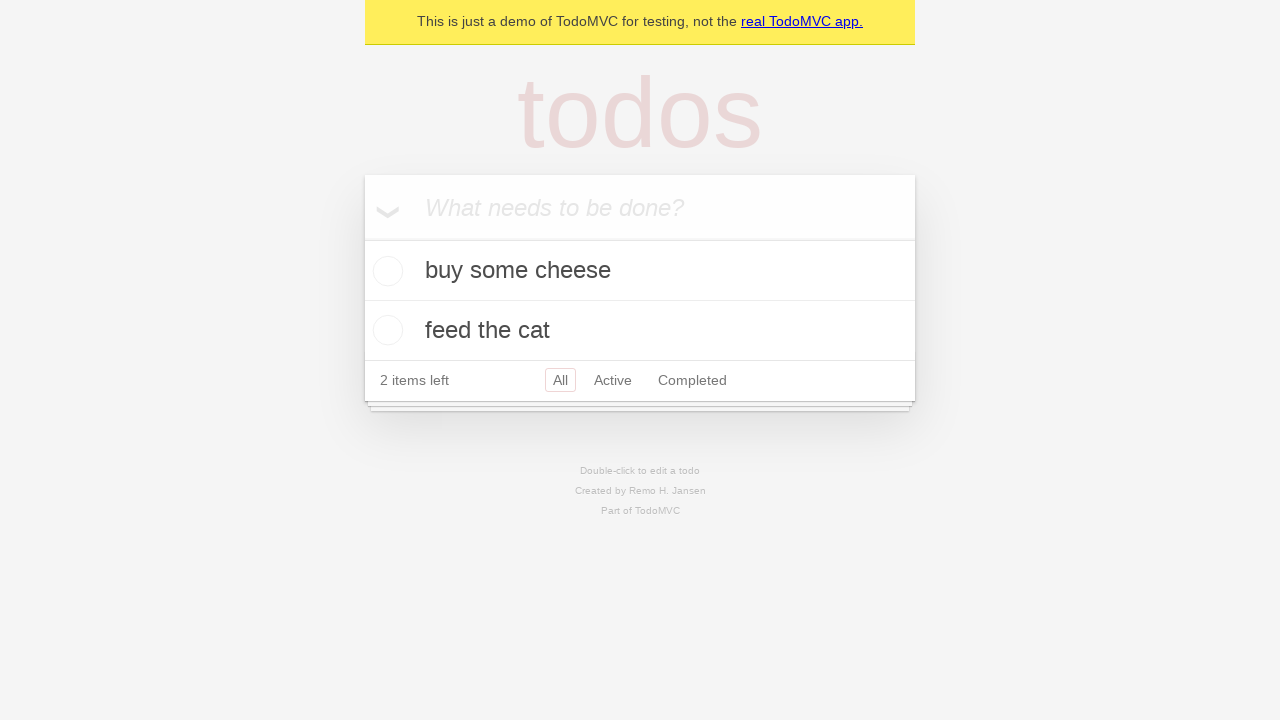

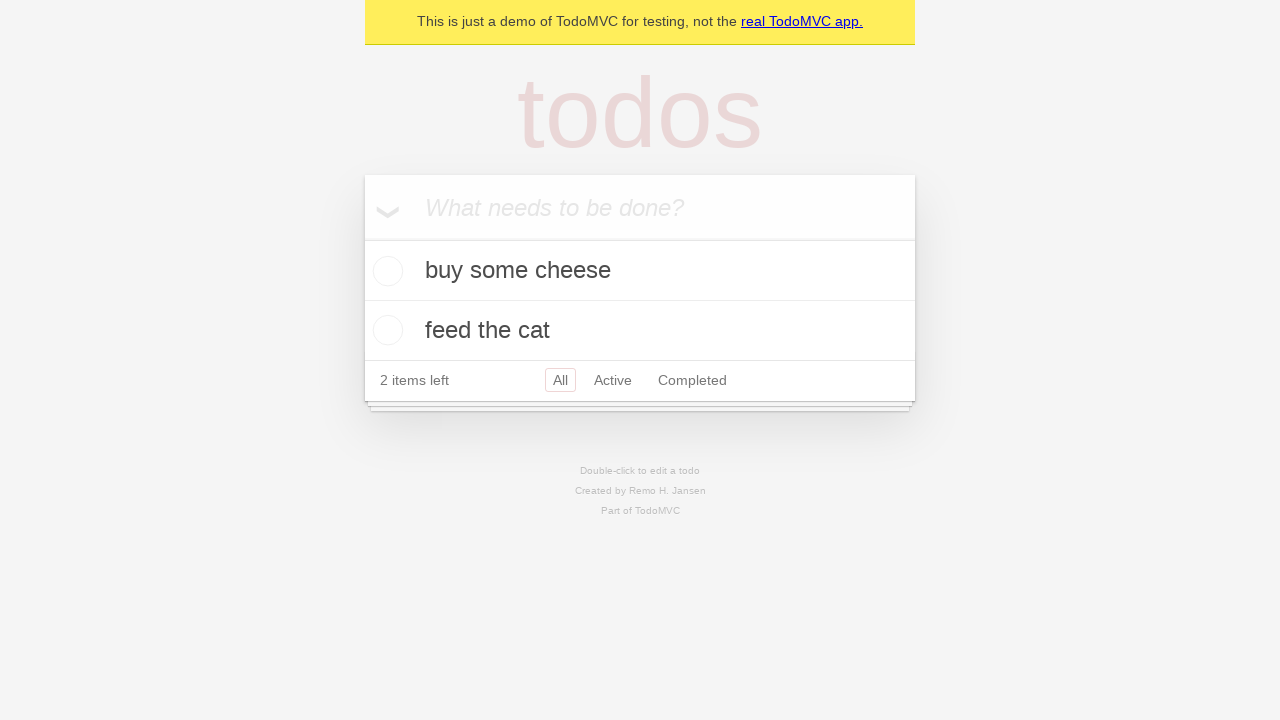